Tests drag and drop functionality by dragging an element from one location to another on a demo page

Starting URL: https://www.leafground.com/drag.xhtml

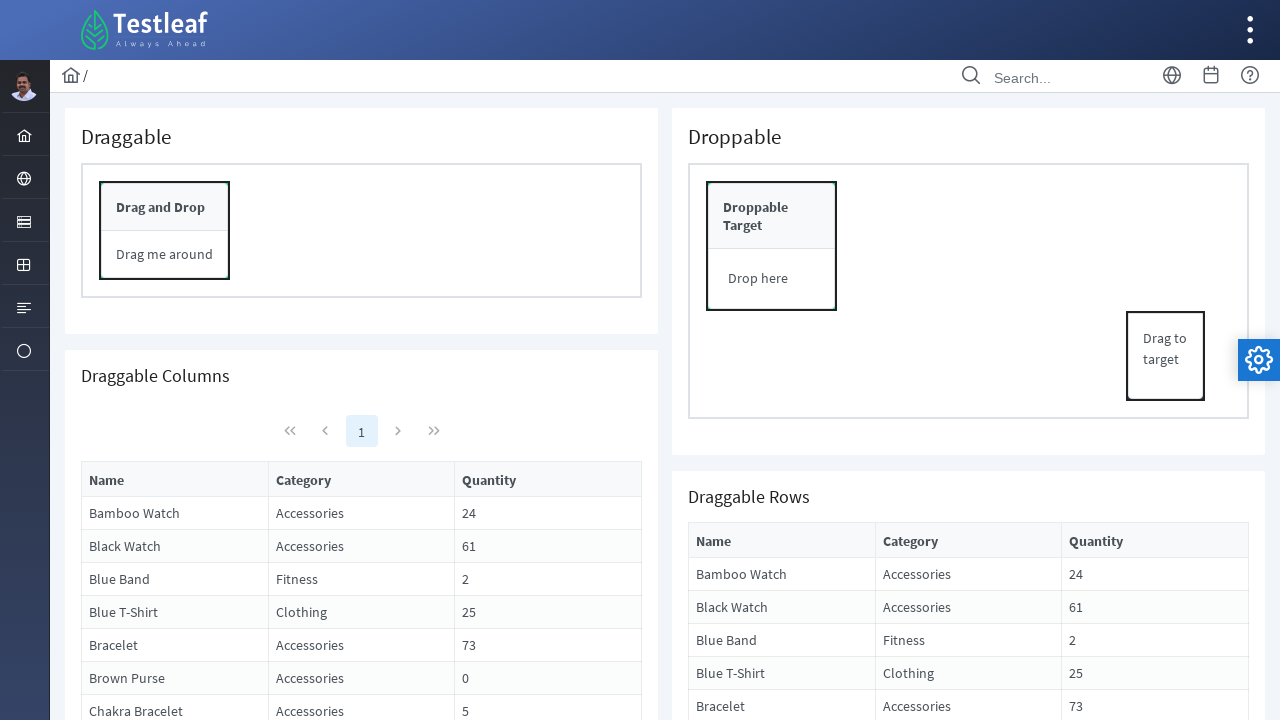

Located the draggable element
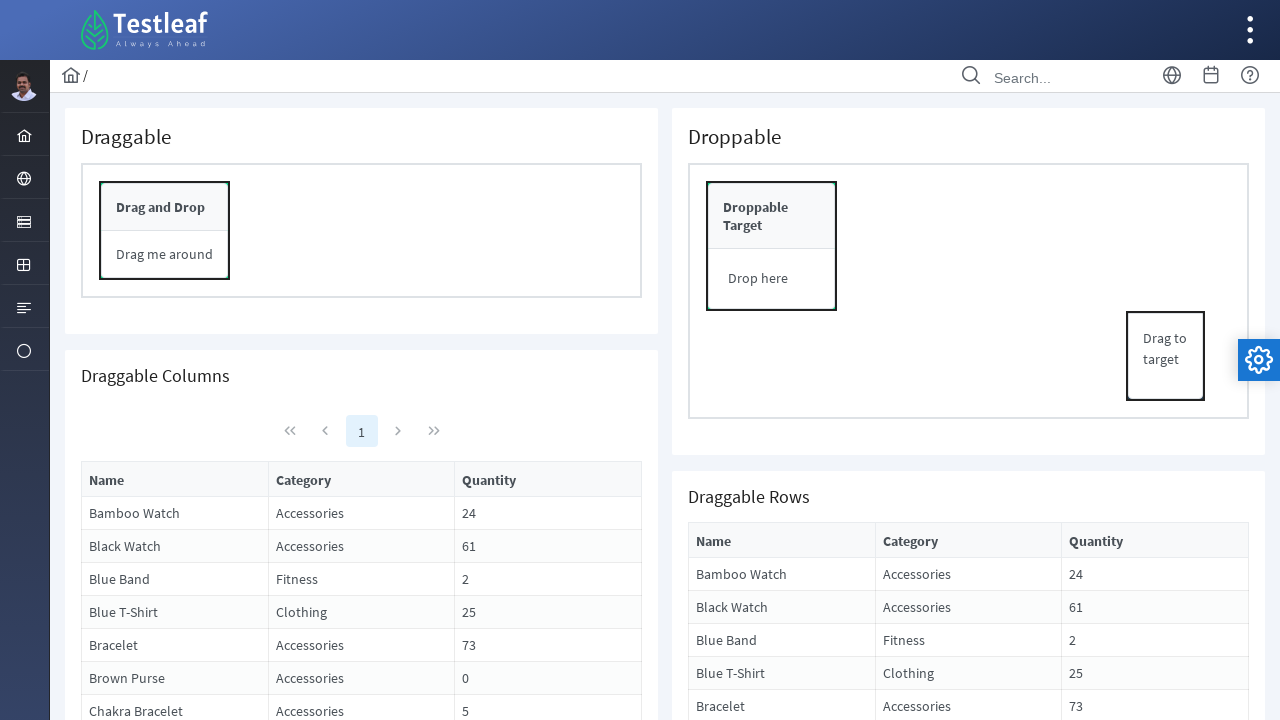

Located the drop target element
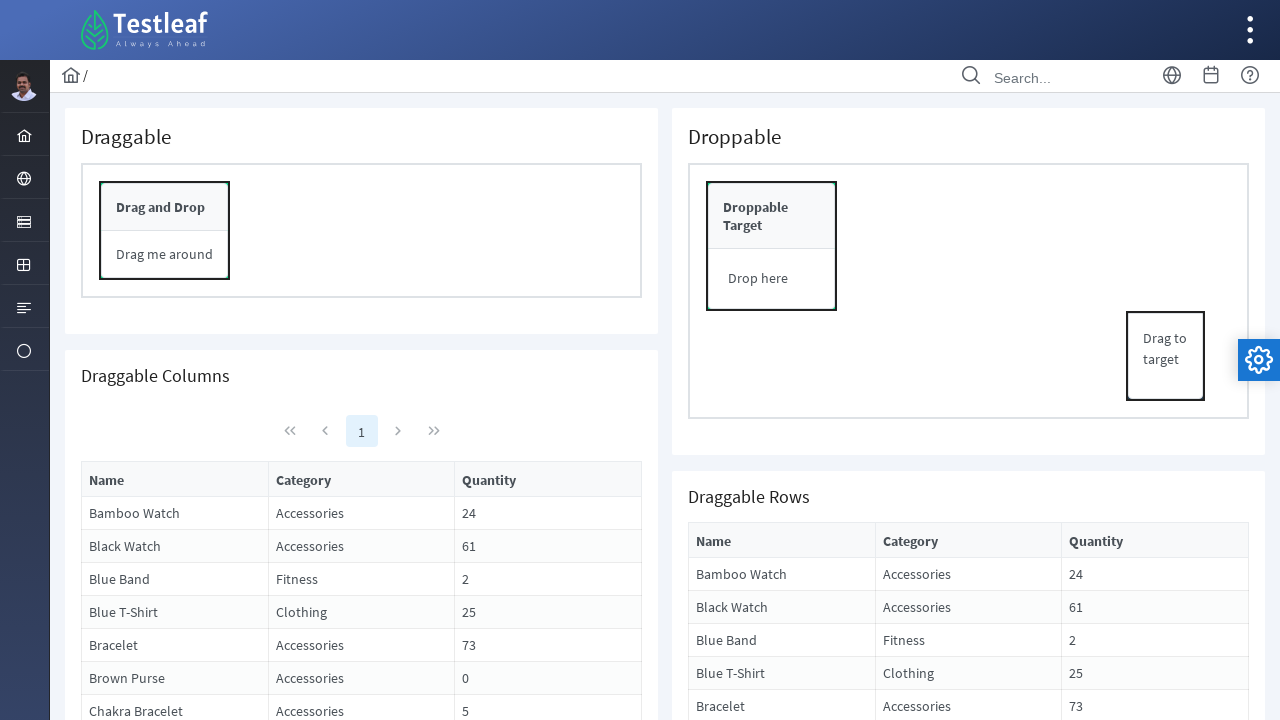

Performed drag and drop operation from source to target at (772, 216)
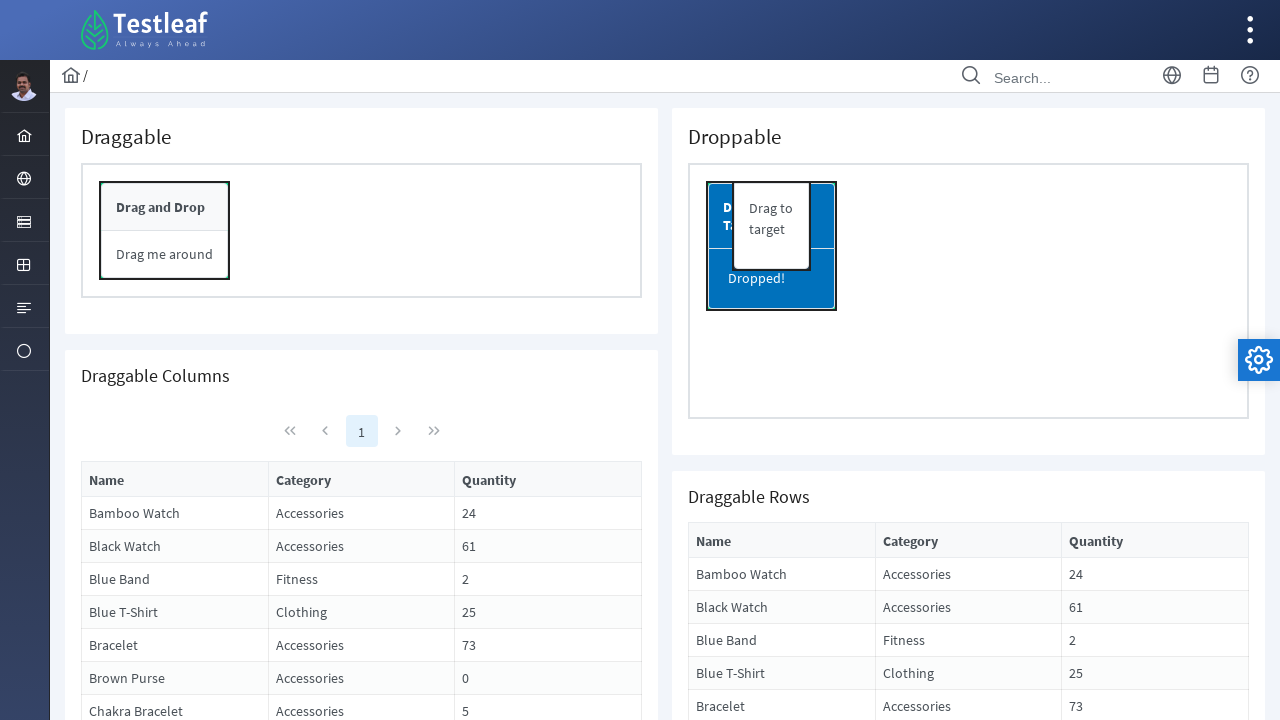

Waited 1 second to observe the drag and drop result
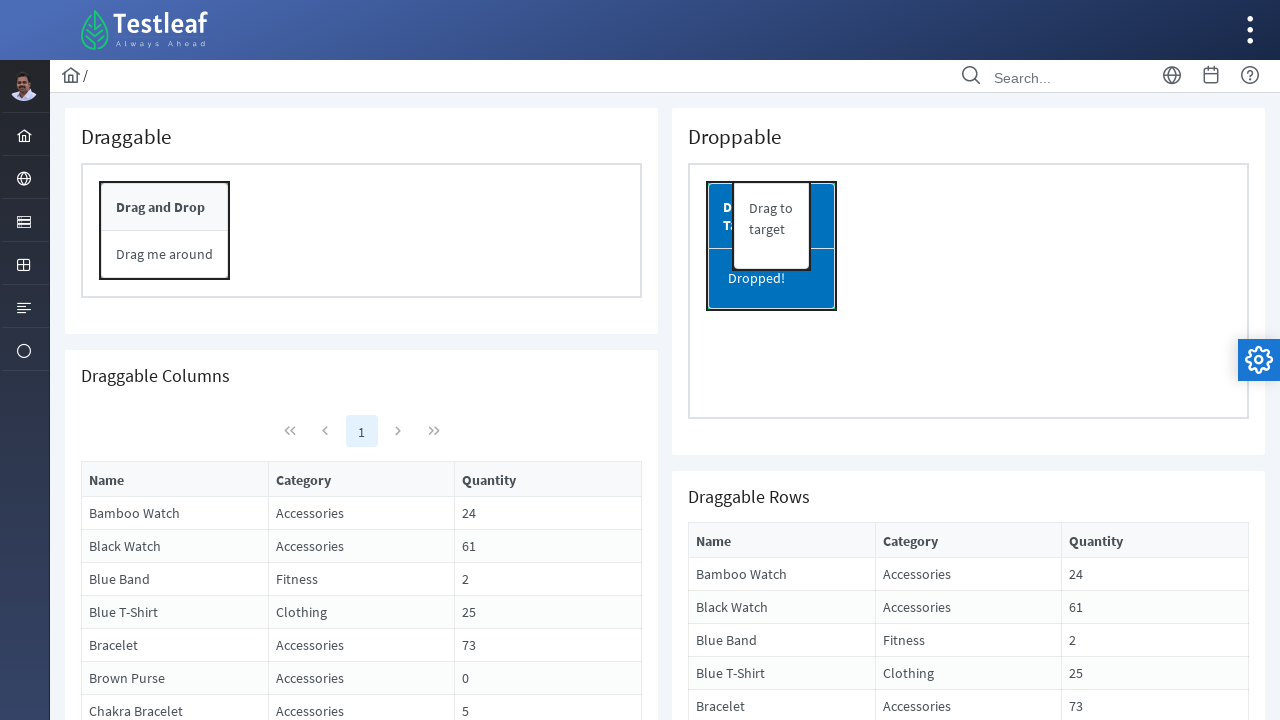

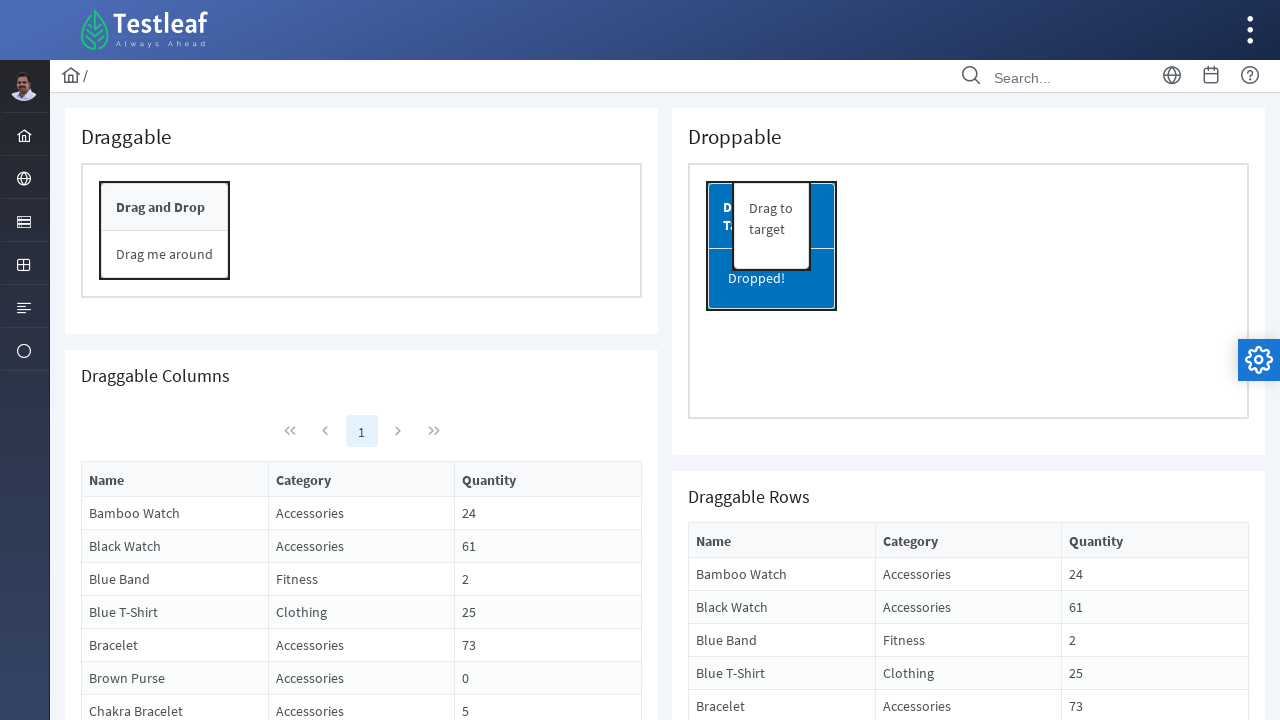